Tests HTML4 drag and drop functionality by dragging a small circle into a larger circle target

Starting URL: https://automationfc.github.io/kendo-drag-drop/

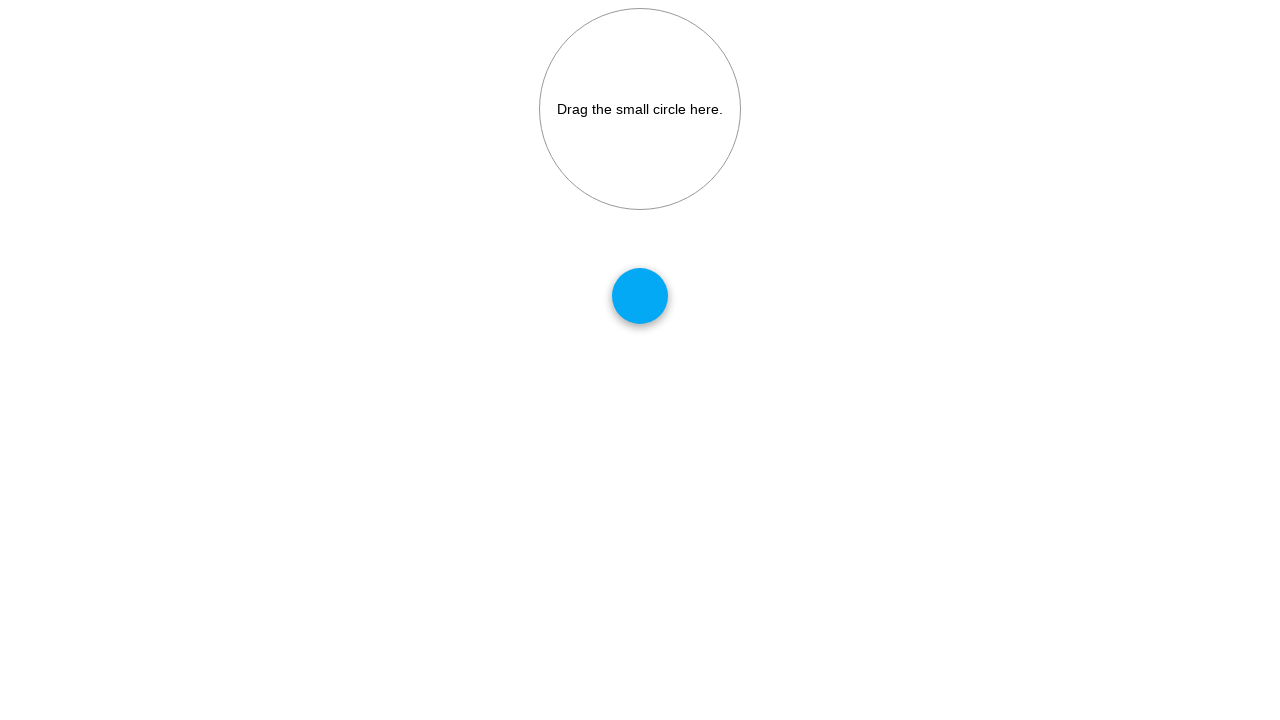

Located the small circle draggable element
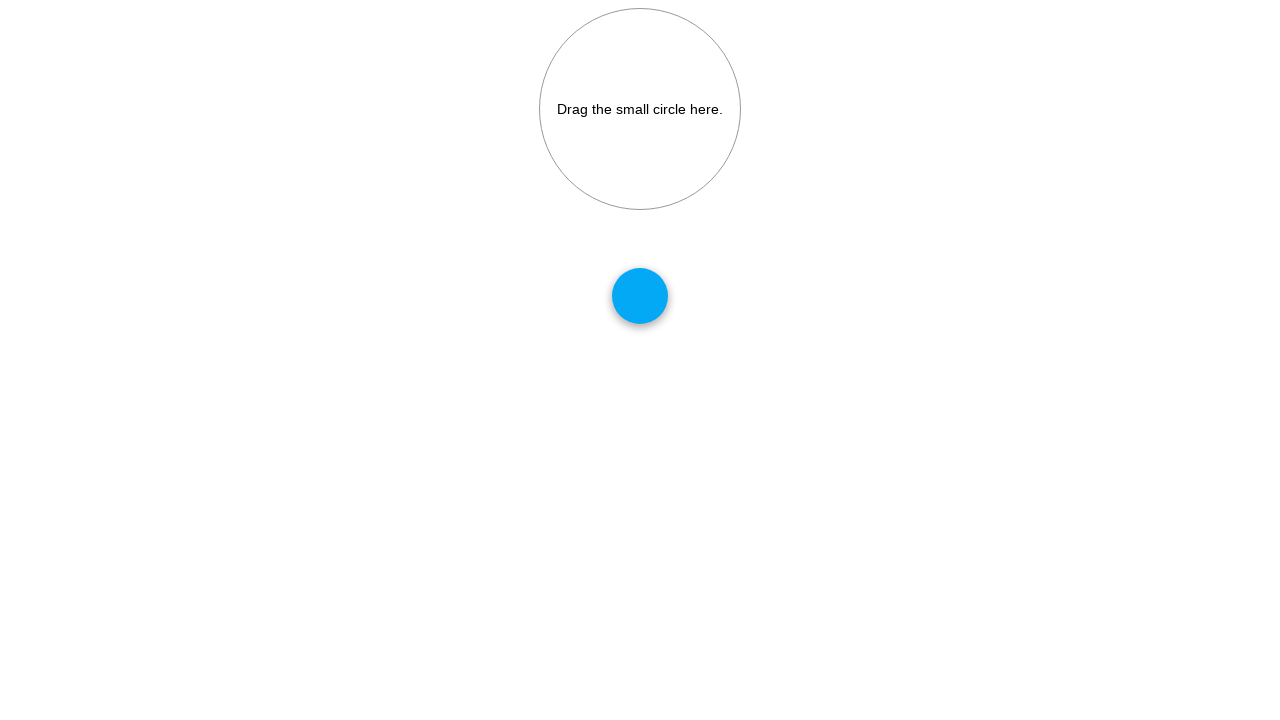

Located the big circle drop target element
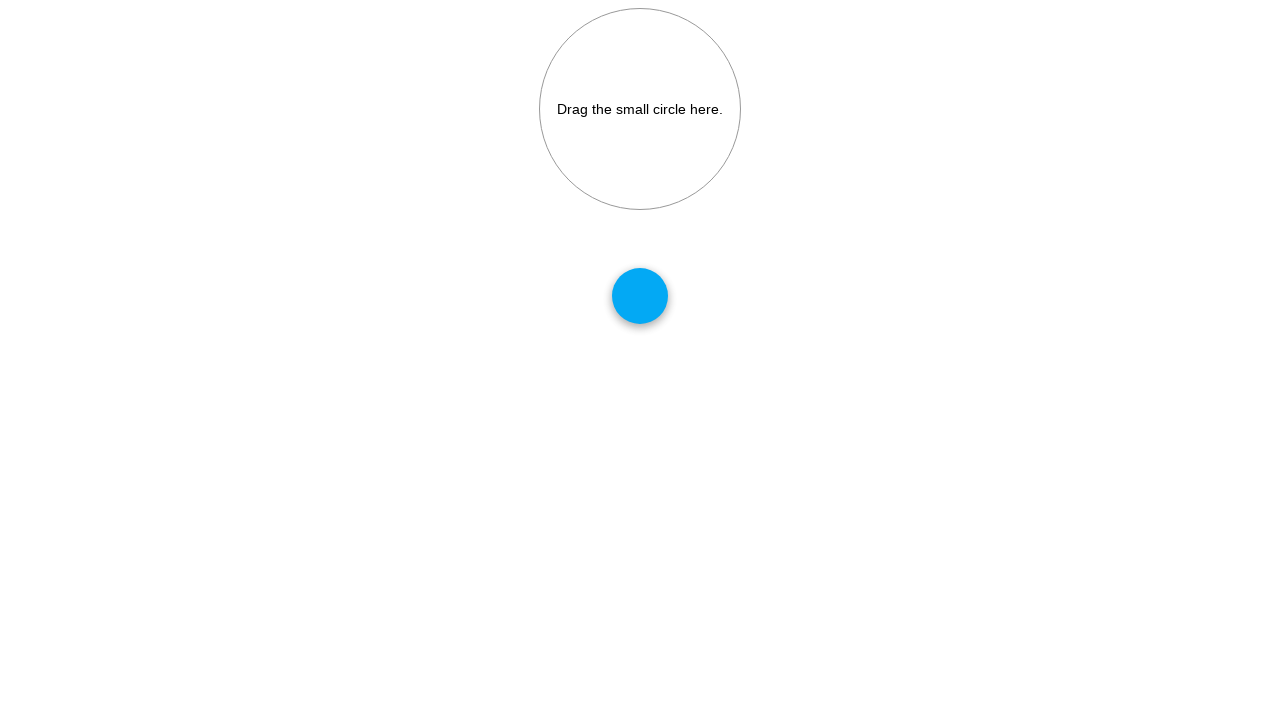

Dragged small circle into big circle target at (640, 109)
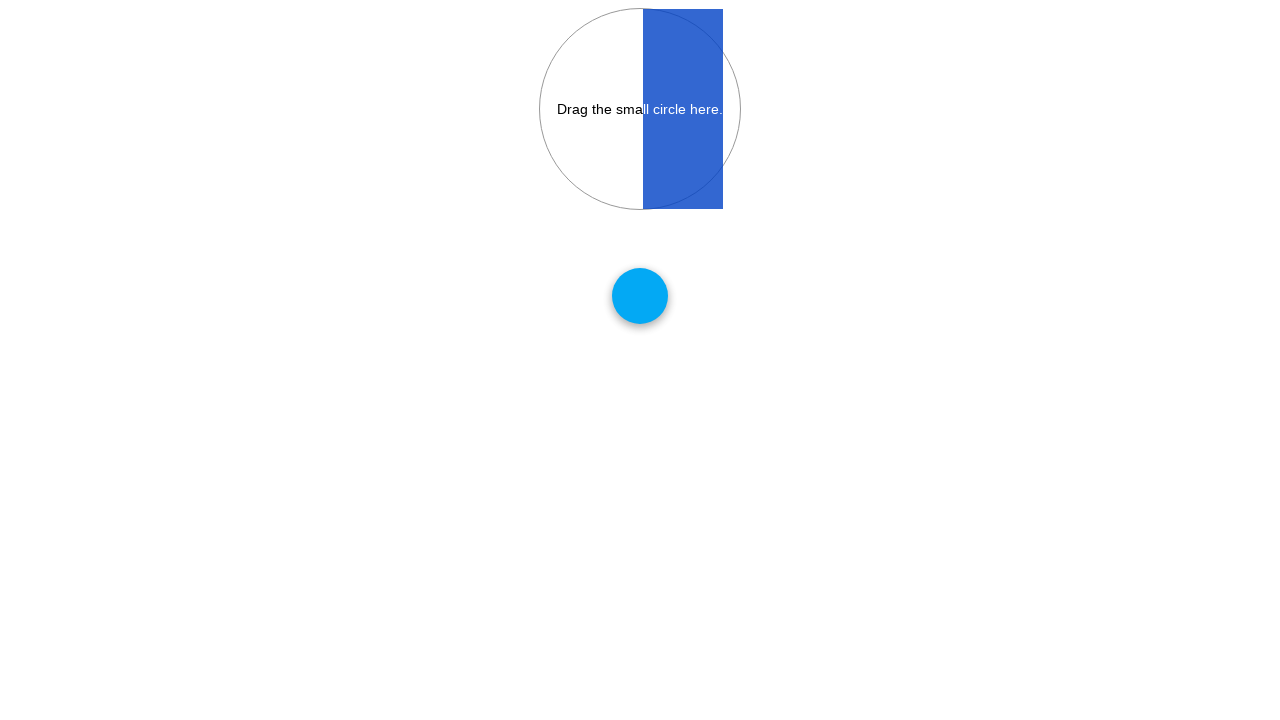

Waited 500ms for drag and drop animation to complete
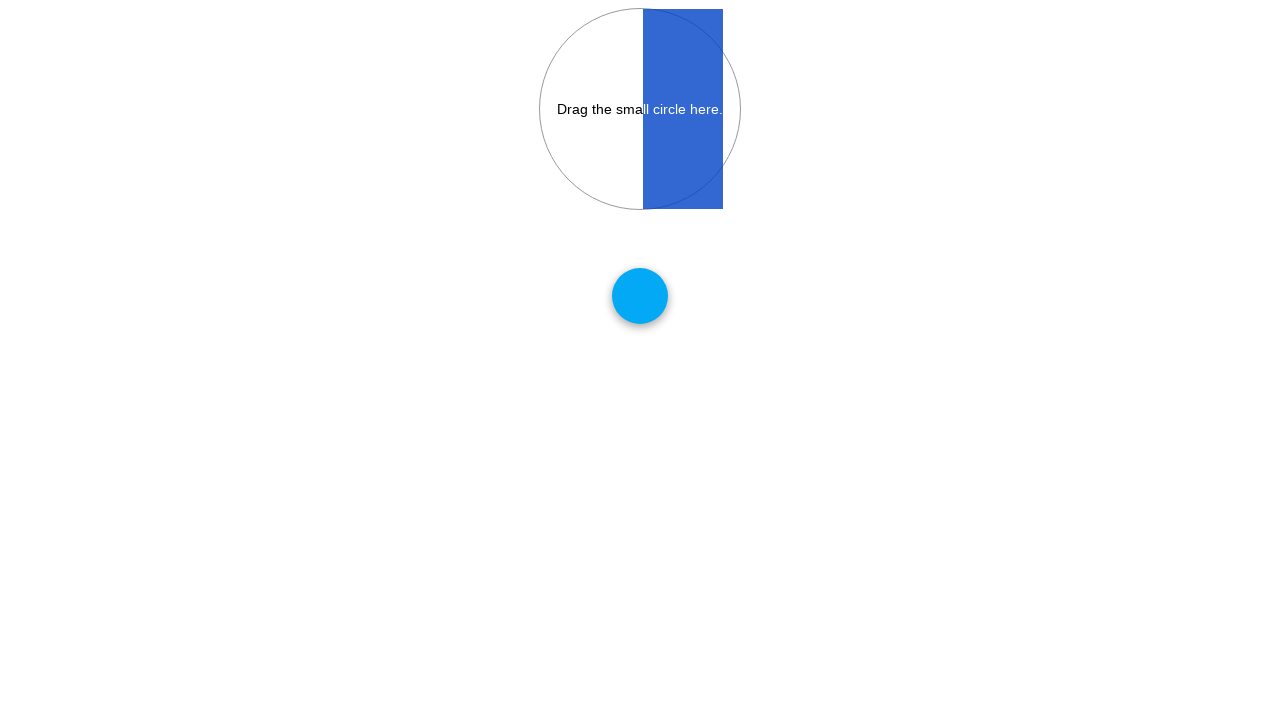

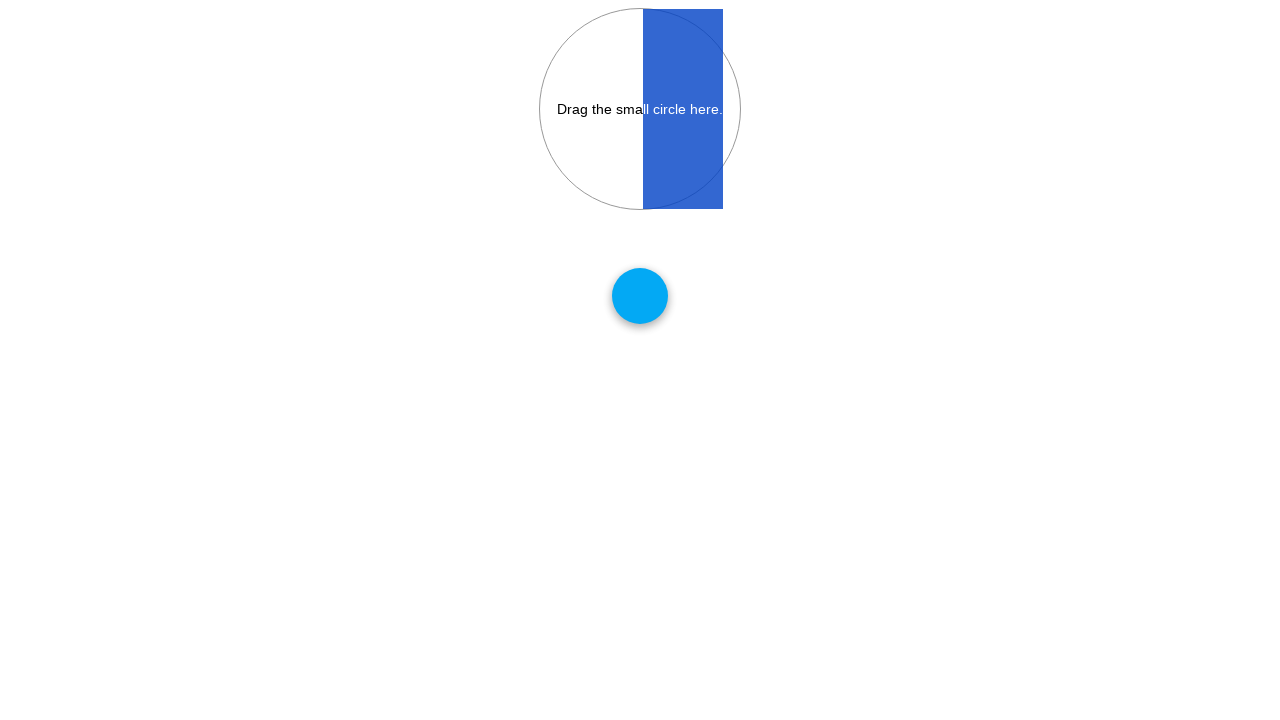